Tests navigation to the interactions with simple elements page by clicking the corresponding hyperlink

Starting URL: https://ultimateqa.com/automation/

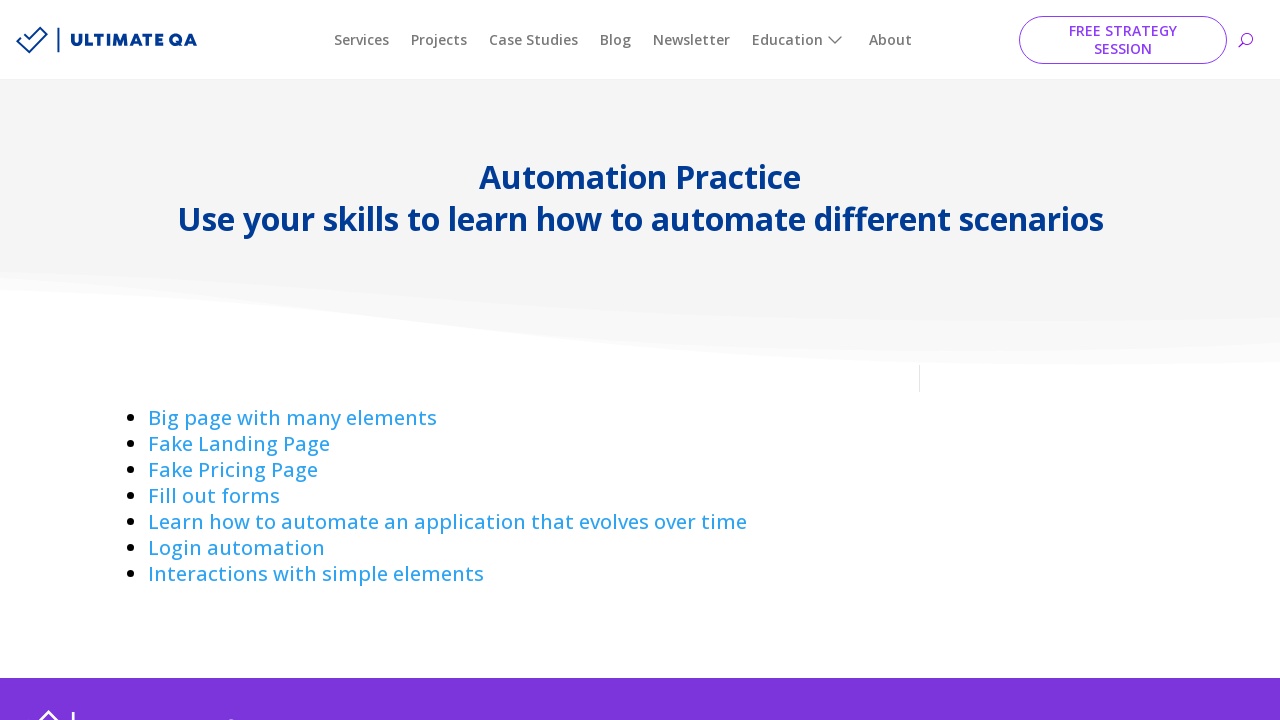

Clicked on the 'Interactions' hyperlink at (316, 574) on a:has-text('Interactions ')
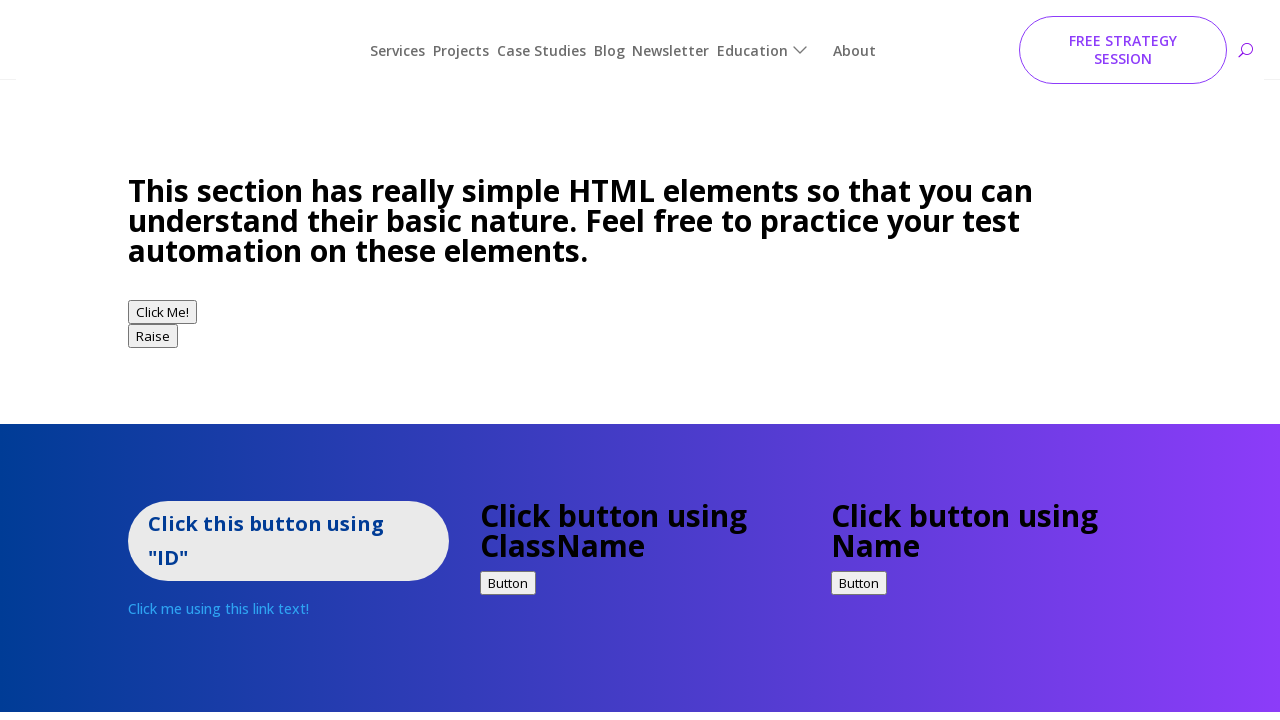

Navigated to interactions with simple elements page
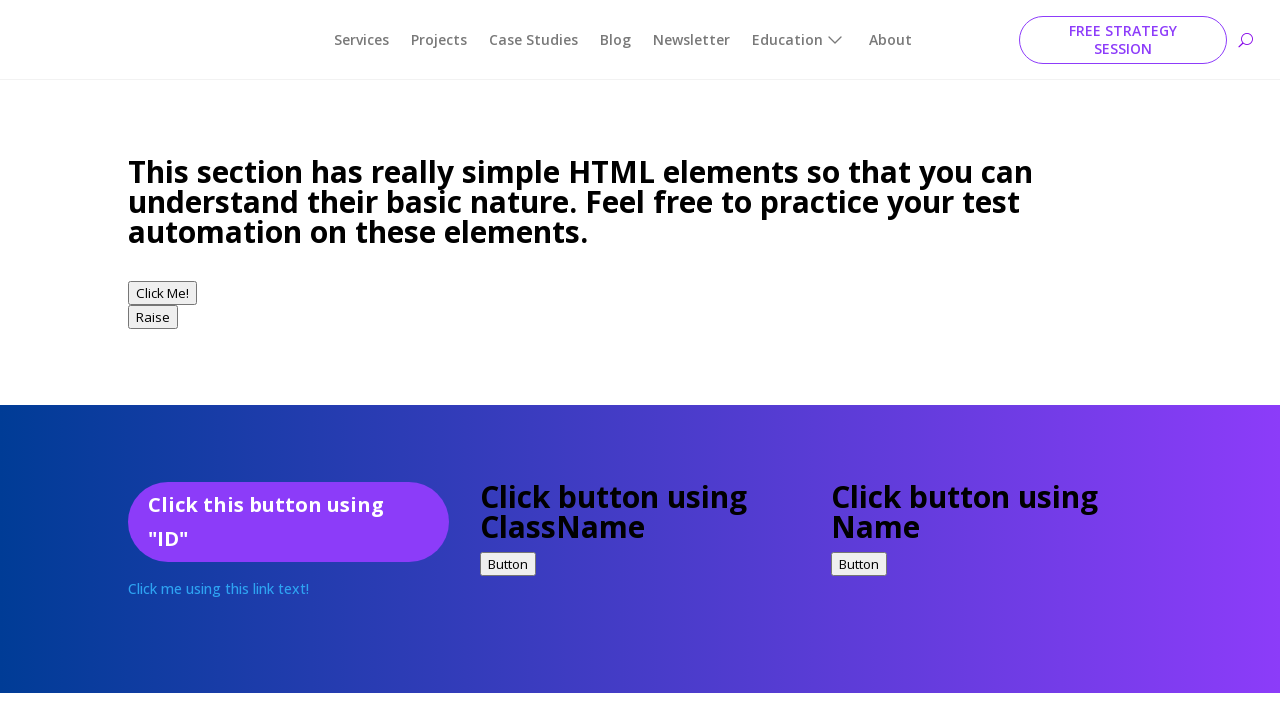

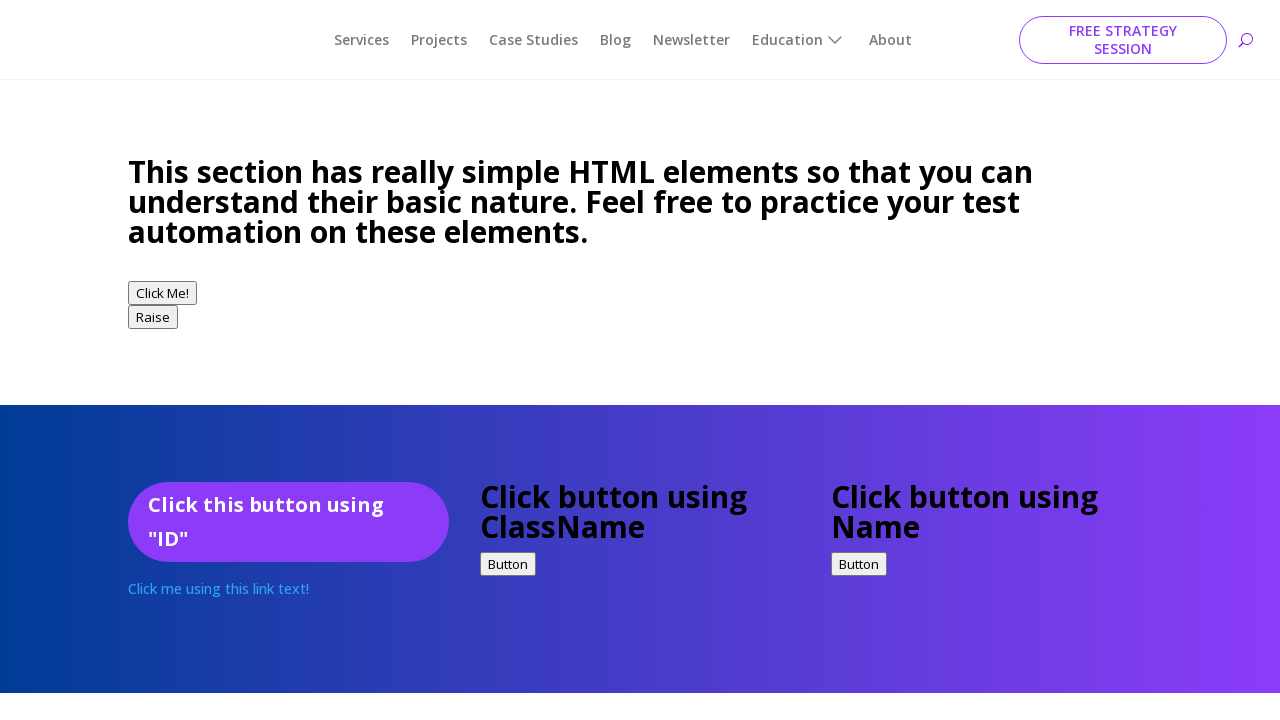